Tests drag and drop functionality by dragging box A to box B and verifying the elements are present on the page

Starting URL: https://the-internet.herokuapp.com/drag_and_drop

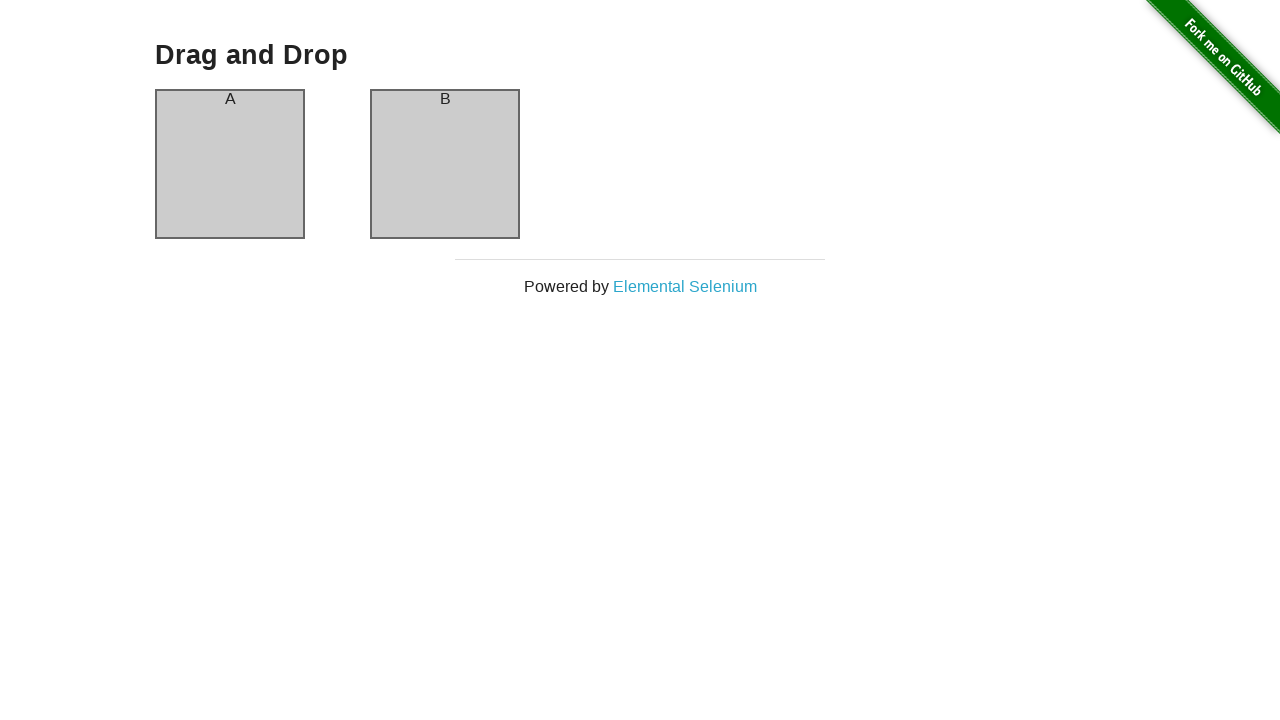

Waited for box A to be visible
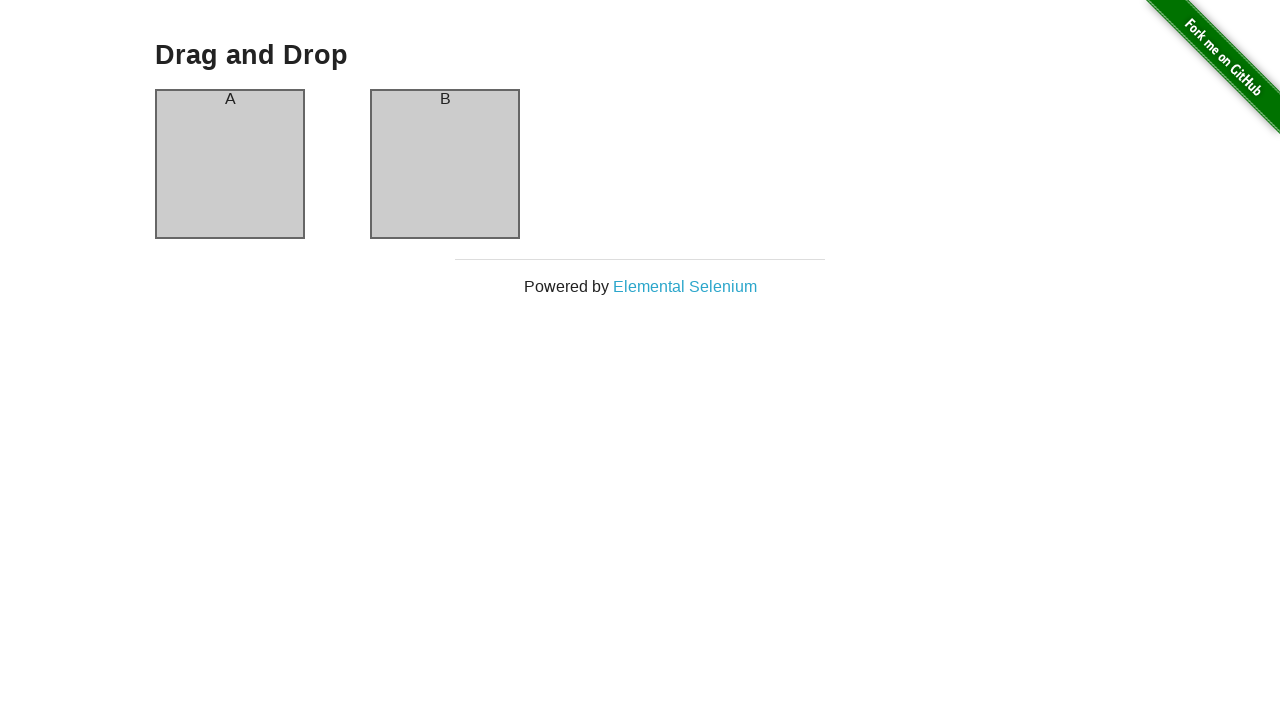

Waited for box B to be visible
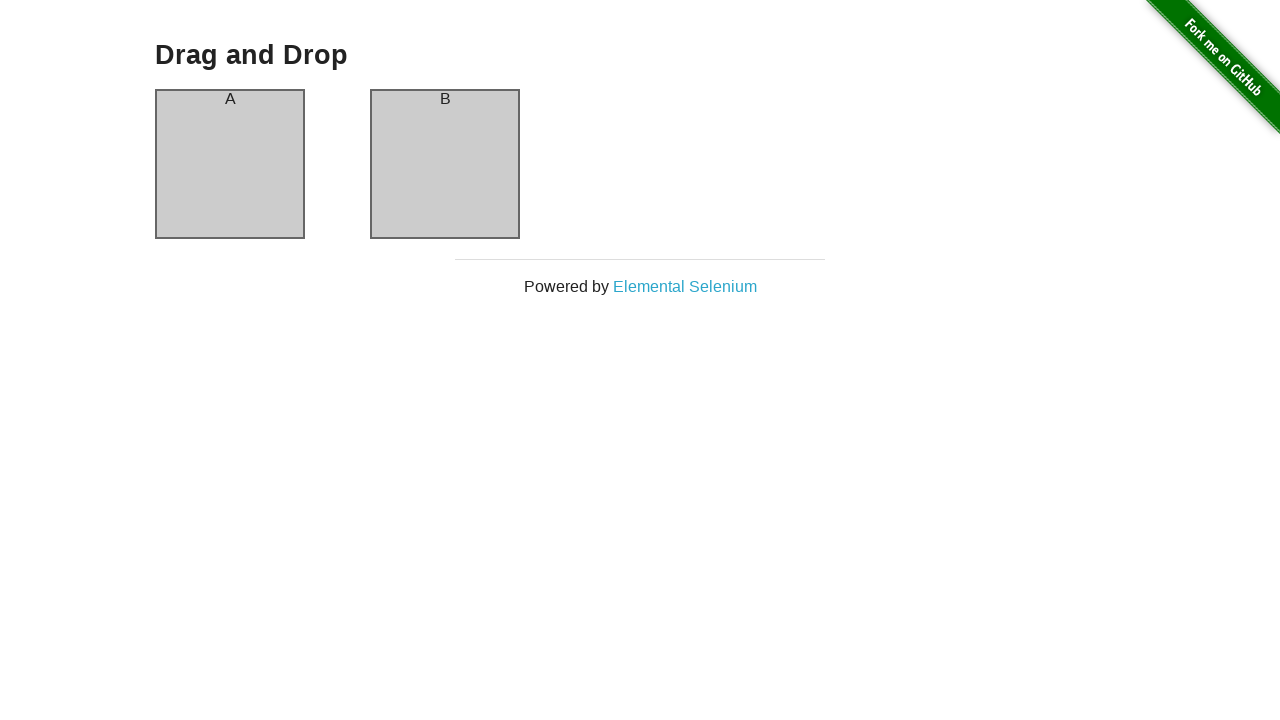

Located box A element
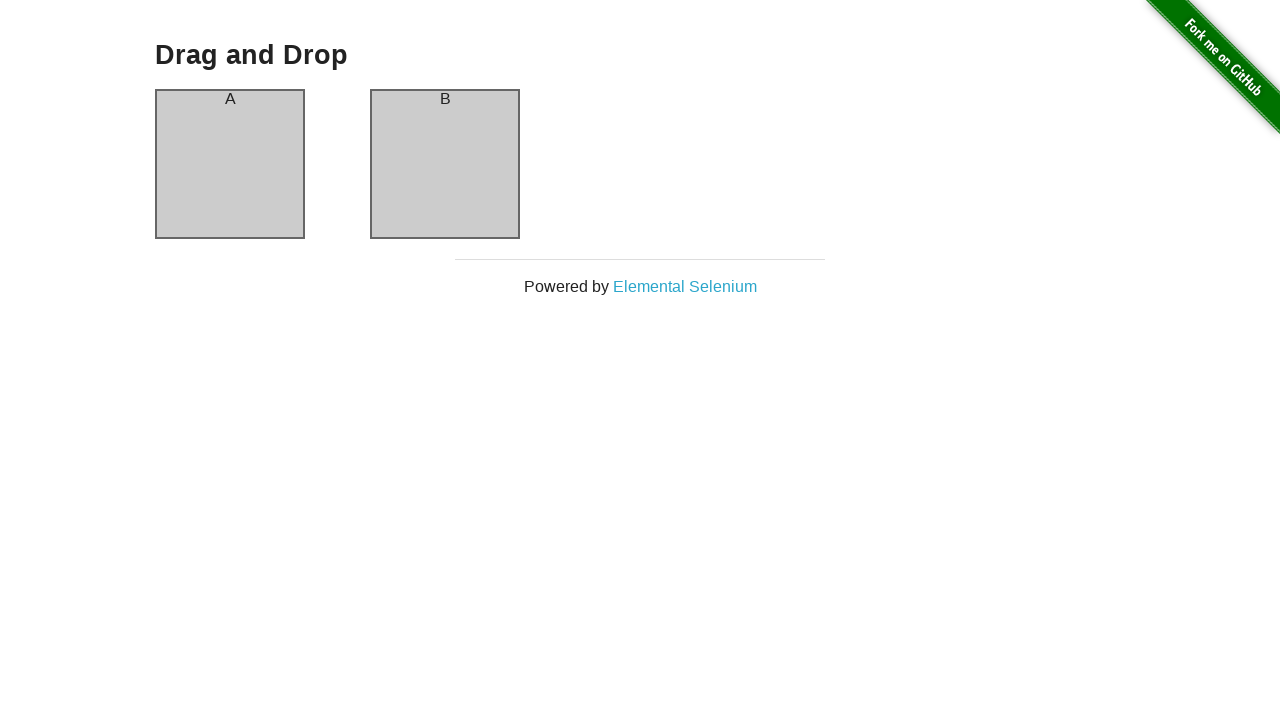

Located box B element
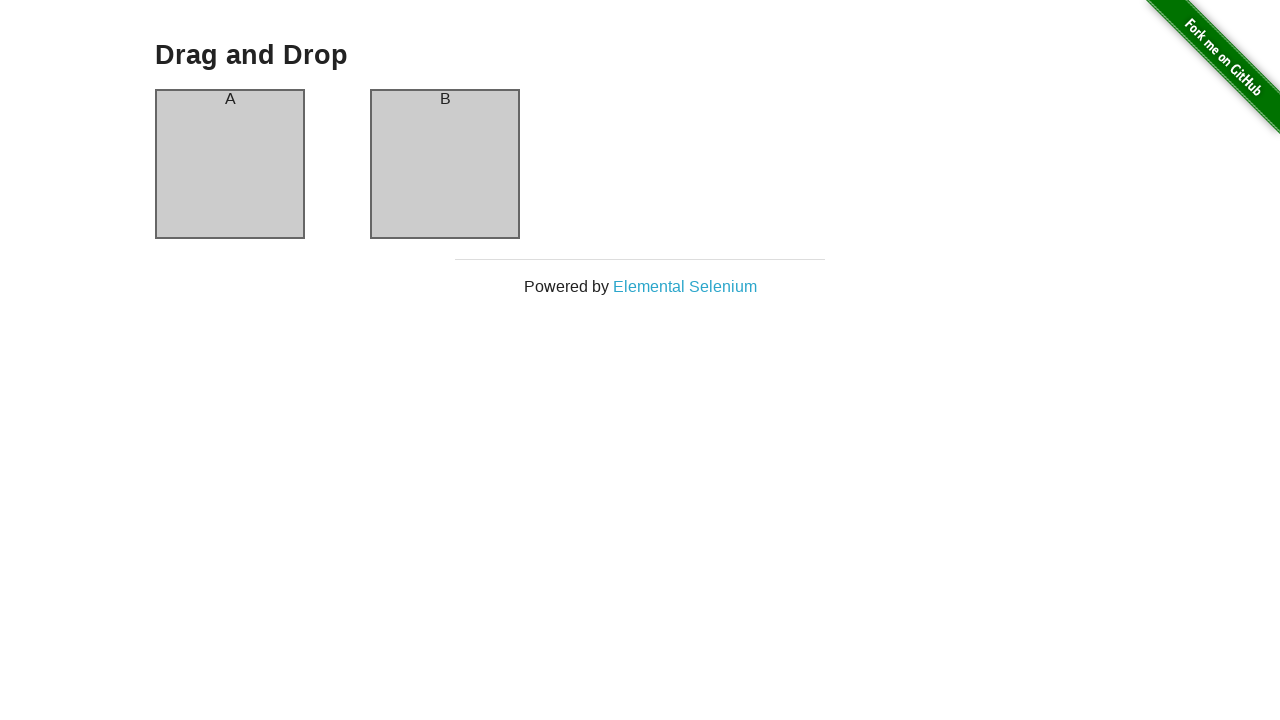

Dragged box A to box B at (445, 164)
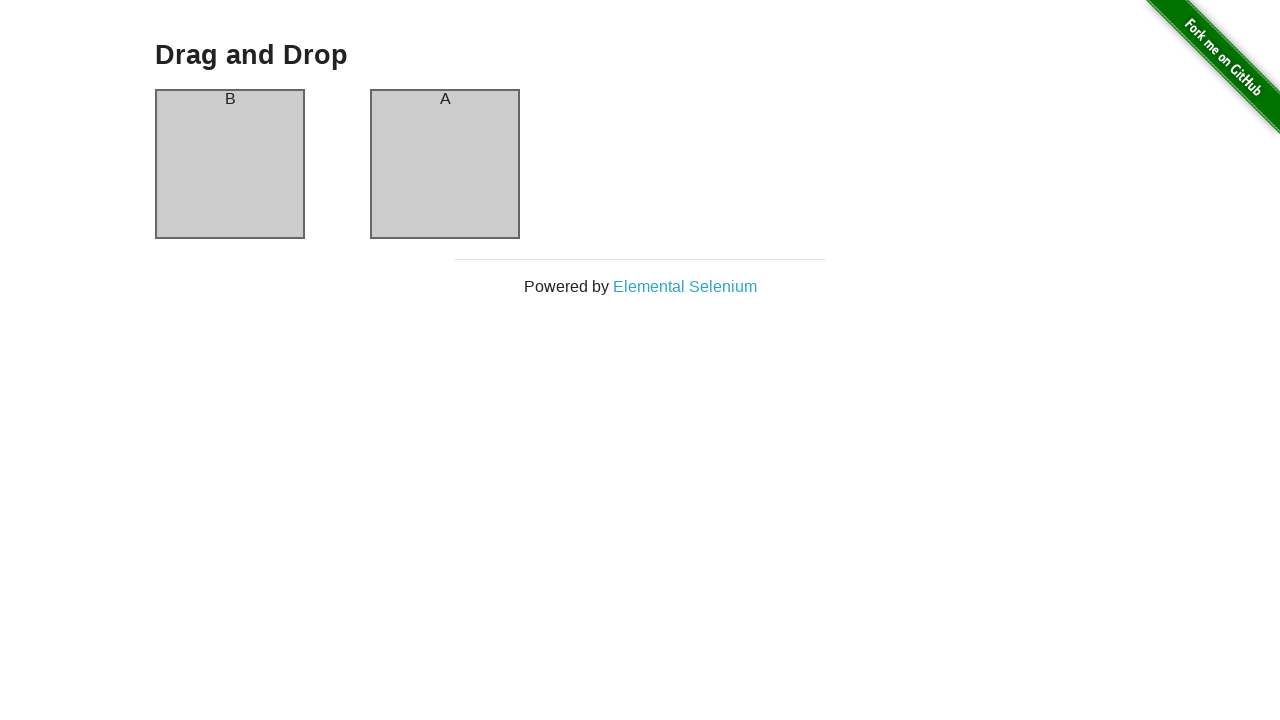

Verified box A is still present after drag operation
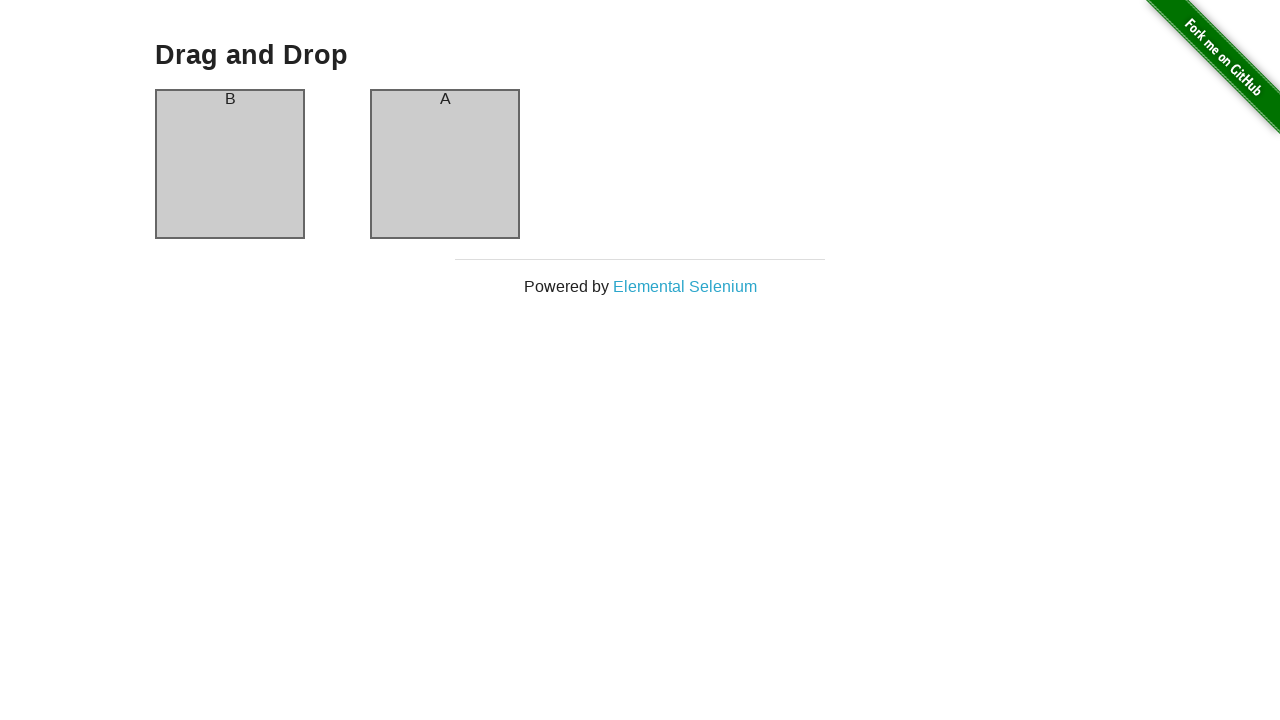

Verified box B is still present after drag operation
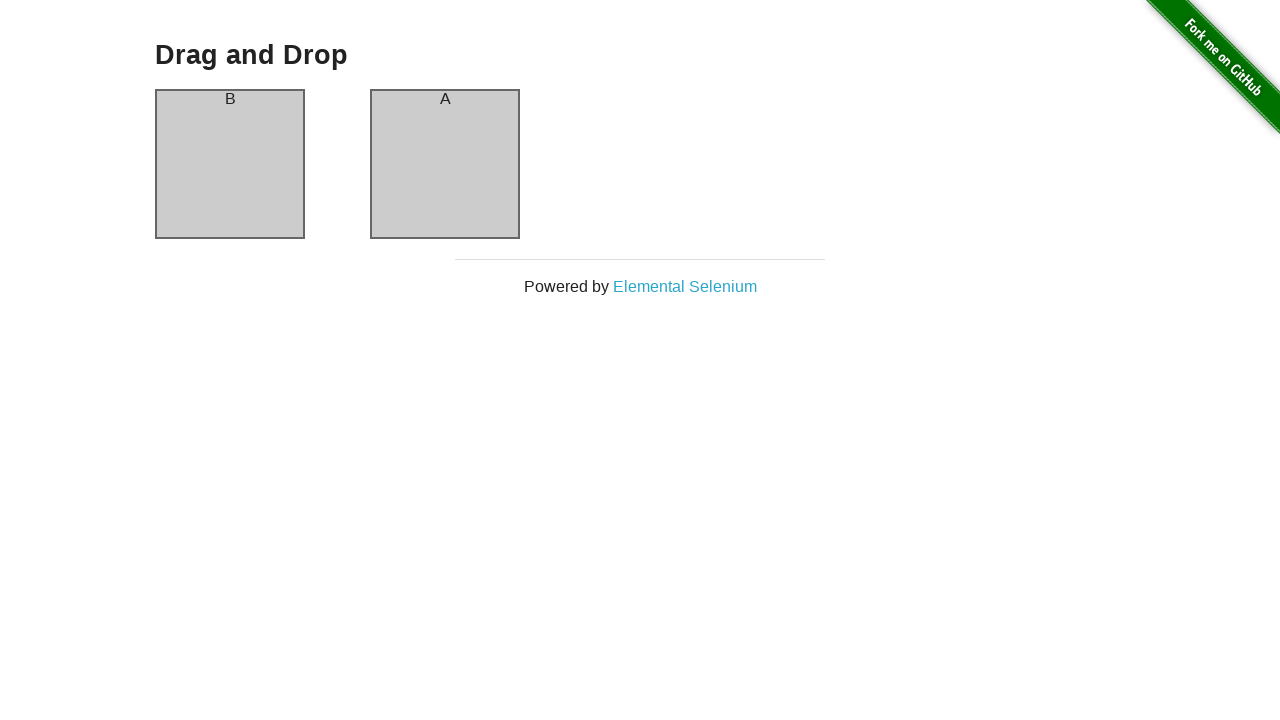

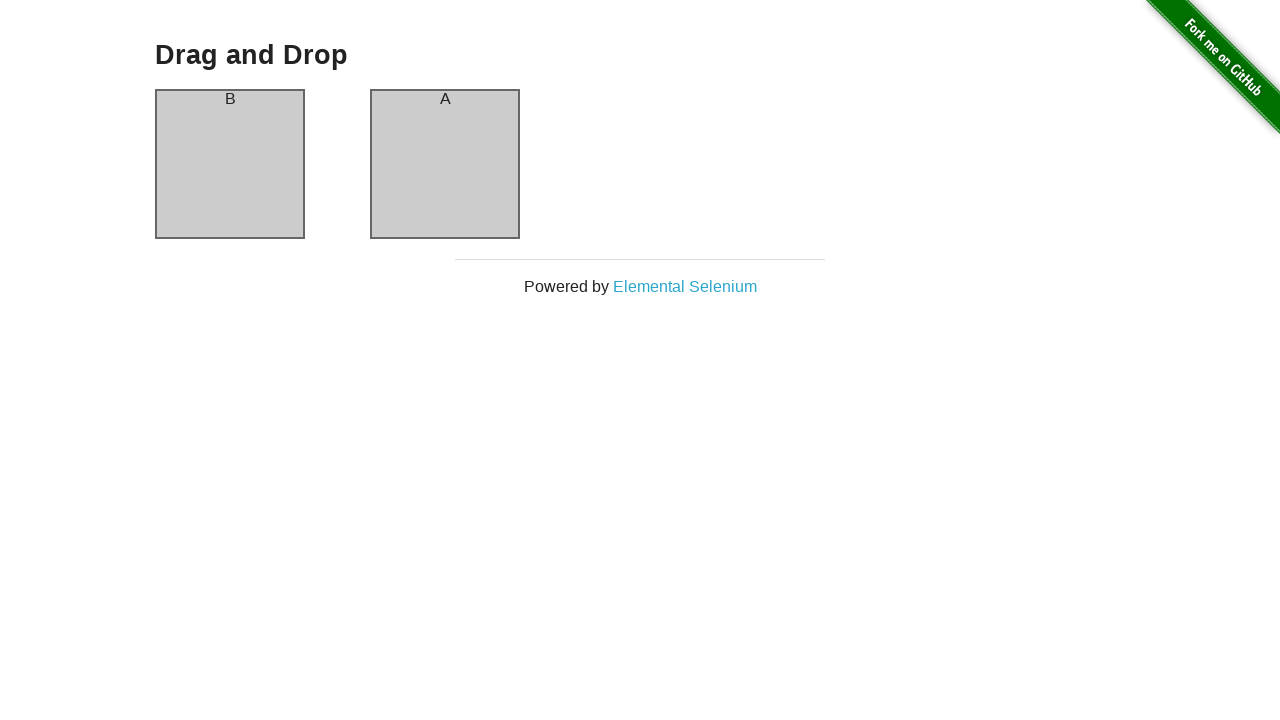